Tests prompt popup by clicking a button to trigger the prompt alert, entering text, and accepting it

Starting URL: https://demoqa.com/alerts

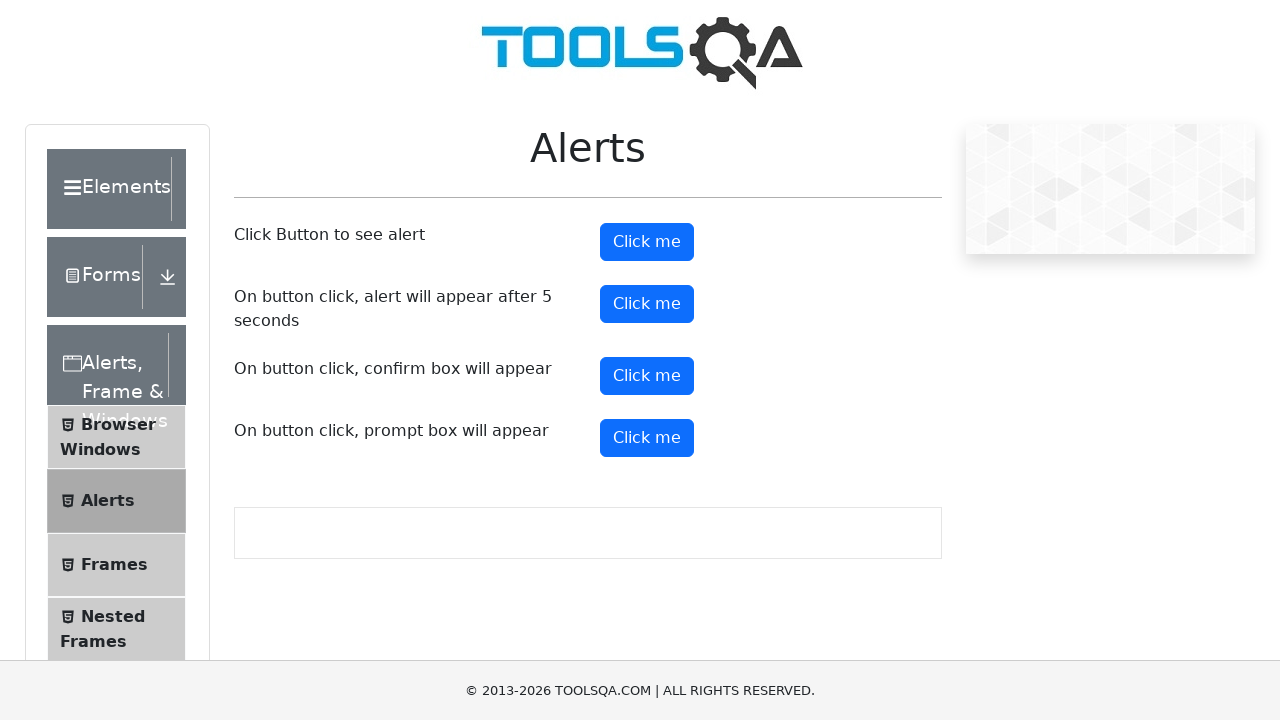

Set up dialog handler for prompt popup
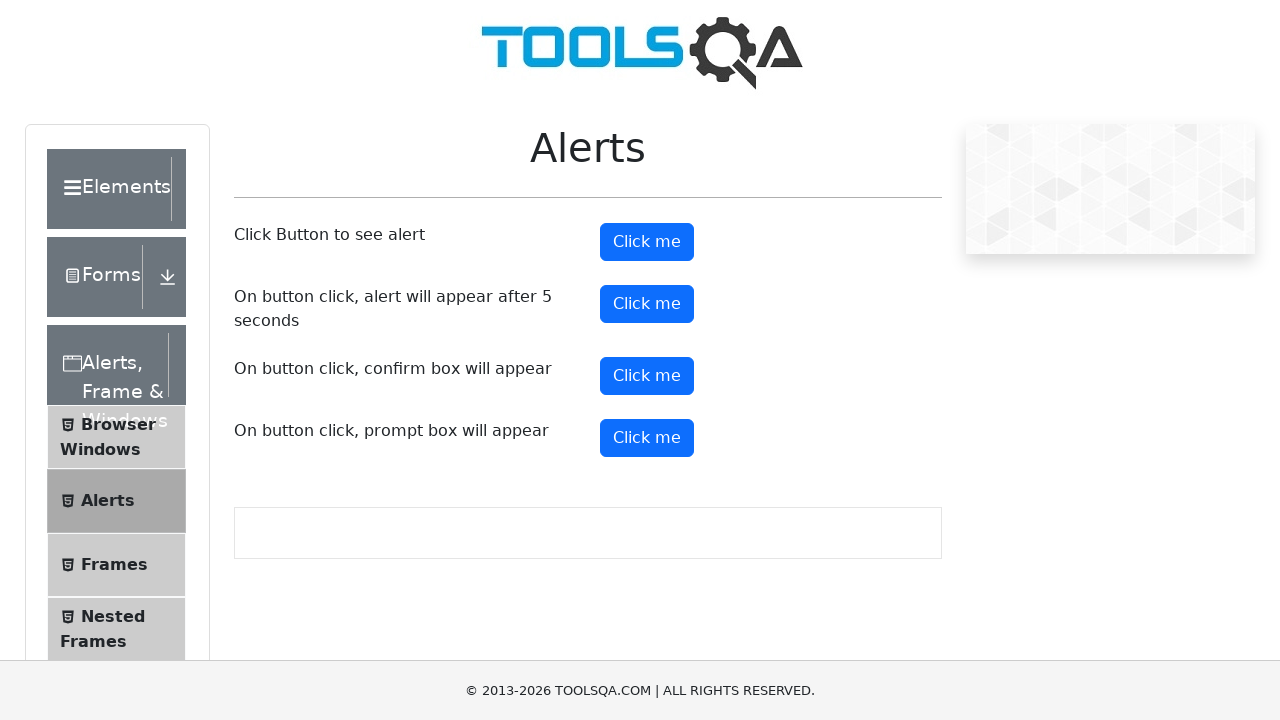

Clicked prompt button to trigger alert at (647, 438) on xpath=//button[@id='promtButton']
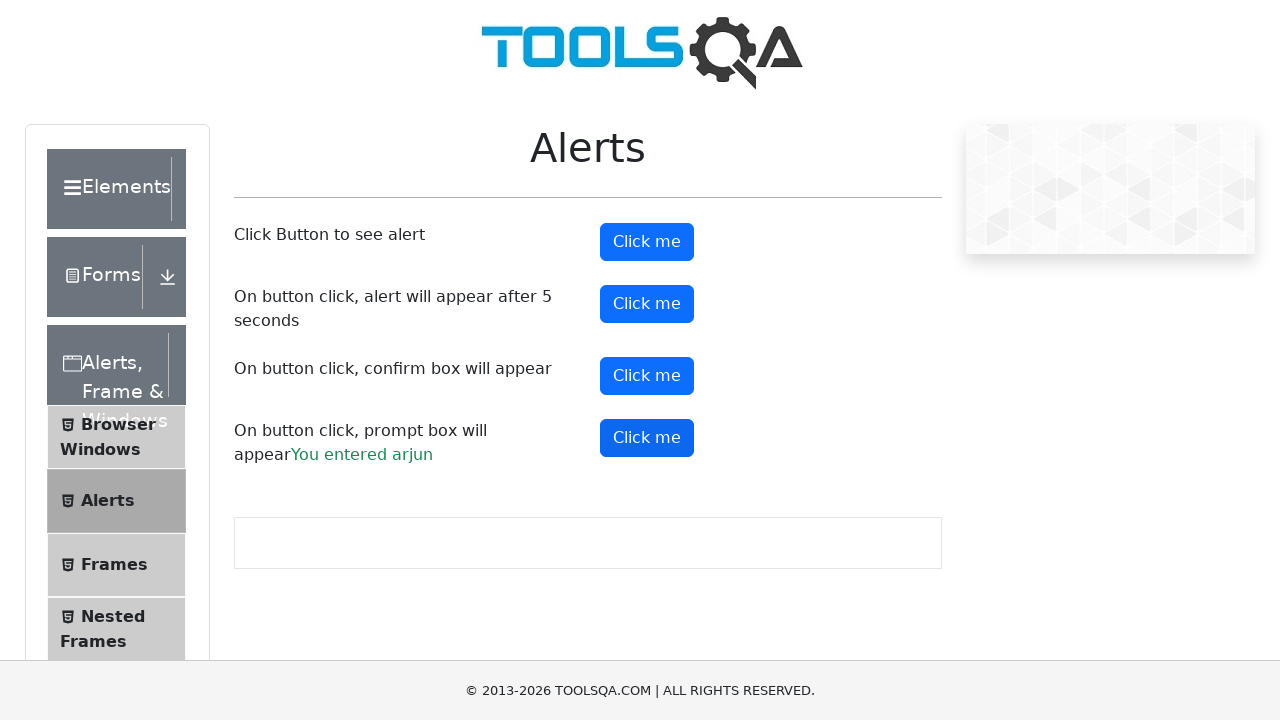

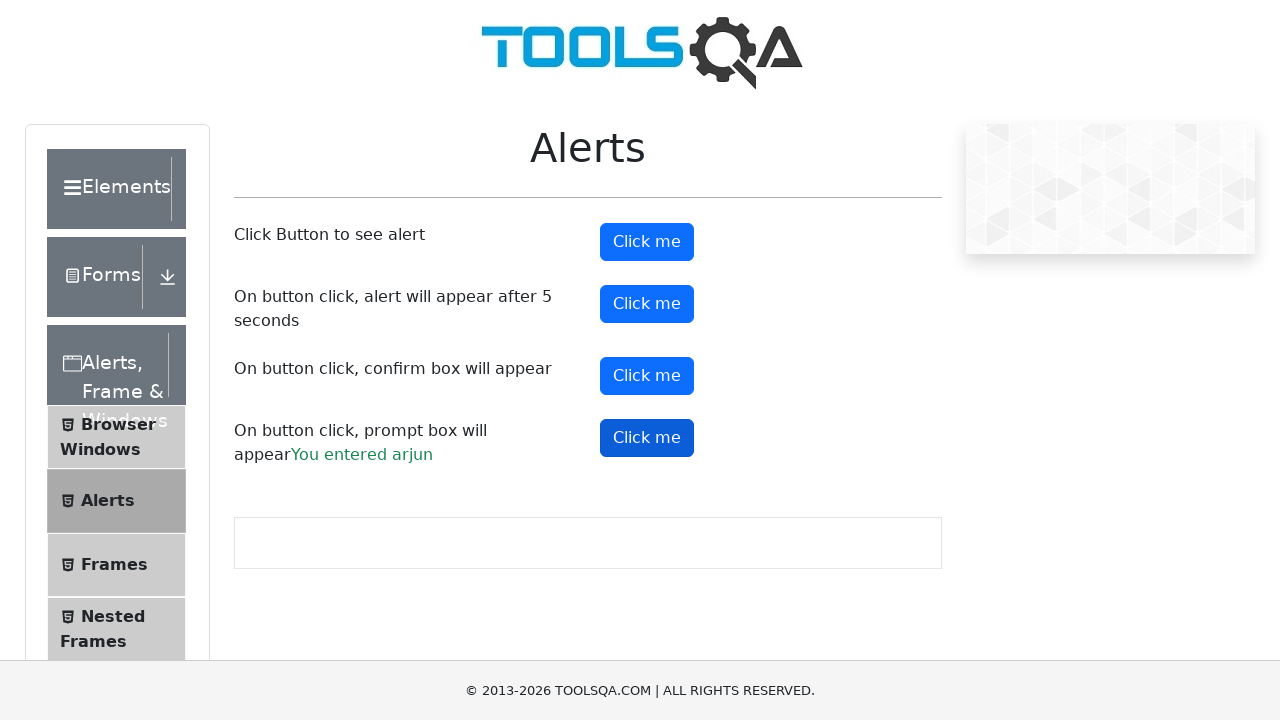